Basic browser launch test that navigates to Selenium Easy website and retrieves page information including title, current URL, and verifies the page loads correctly.

Starting URL: https://www.seleniumeasy.com/

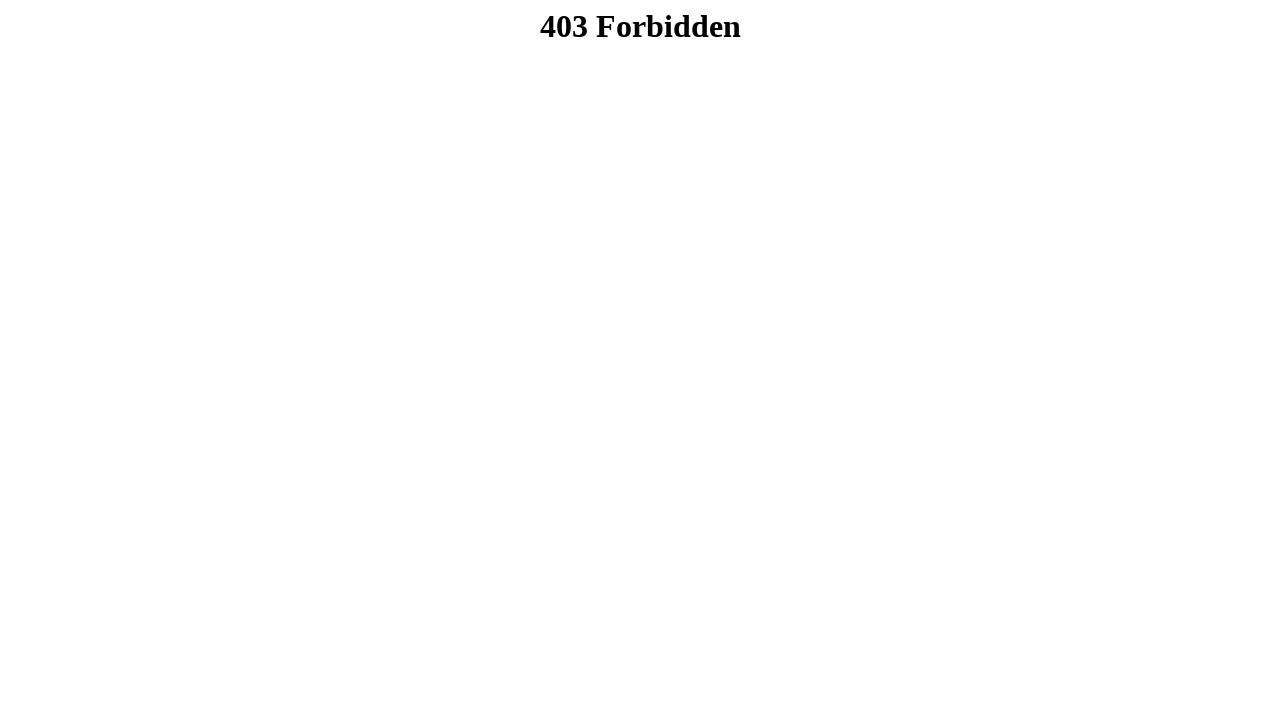

Set viewport size to 1920x1080
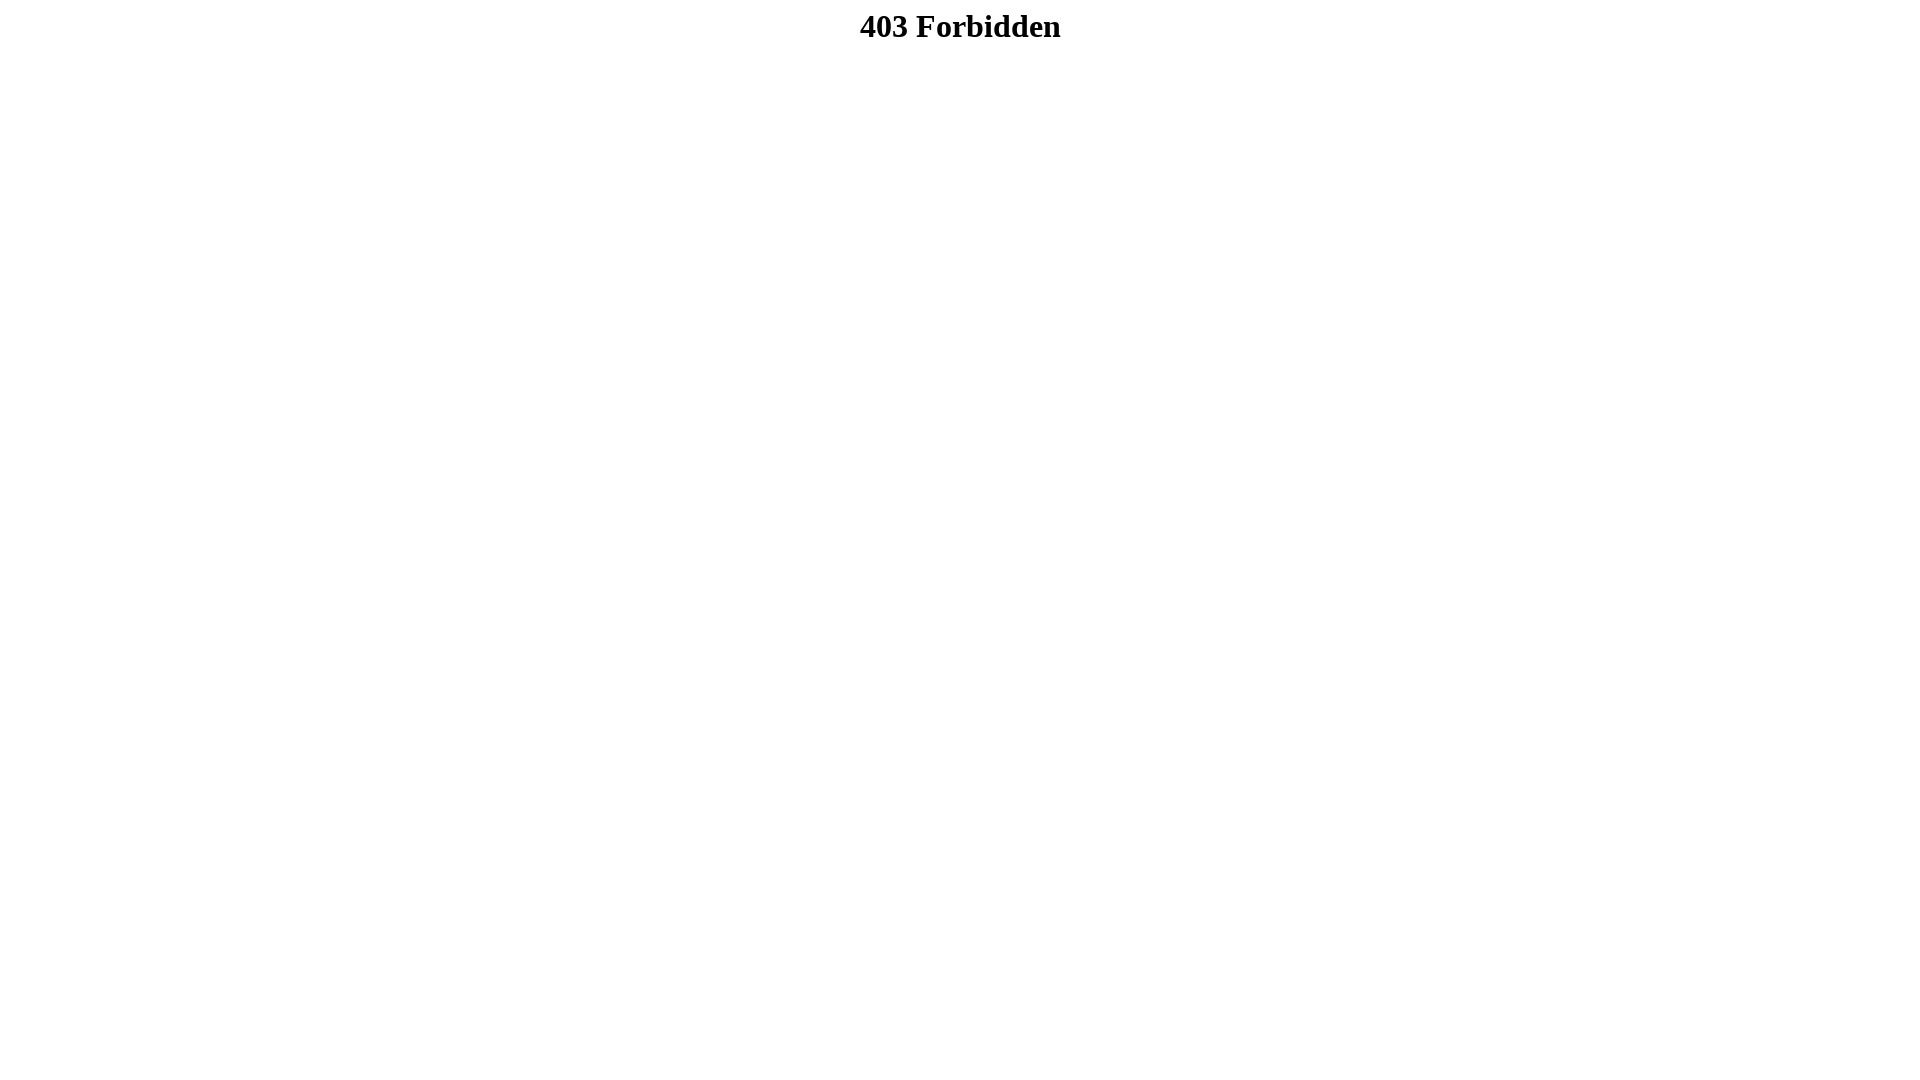

Retrieved page title: 403 Forbidden
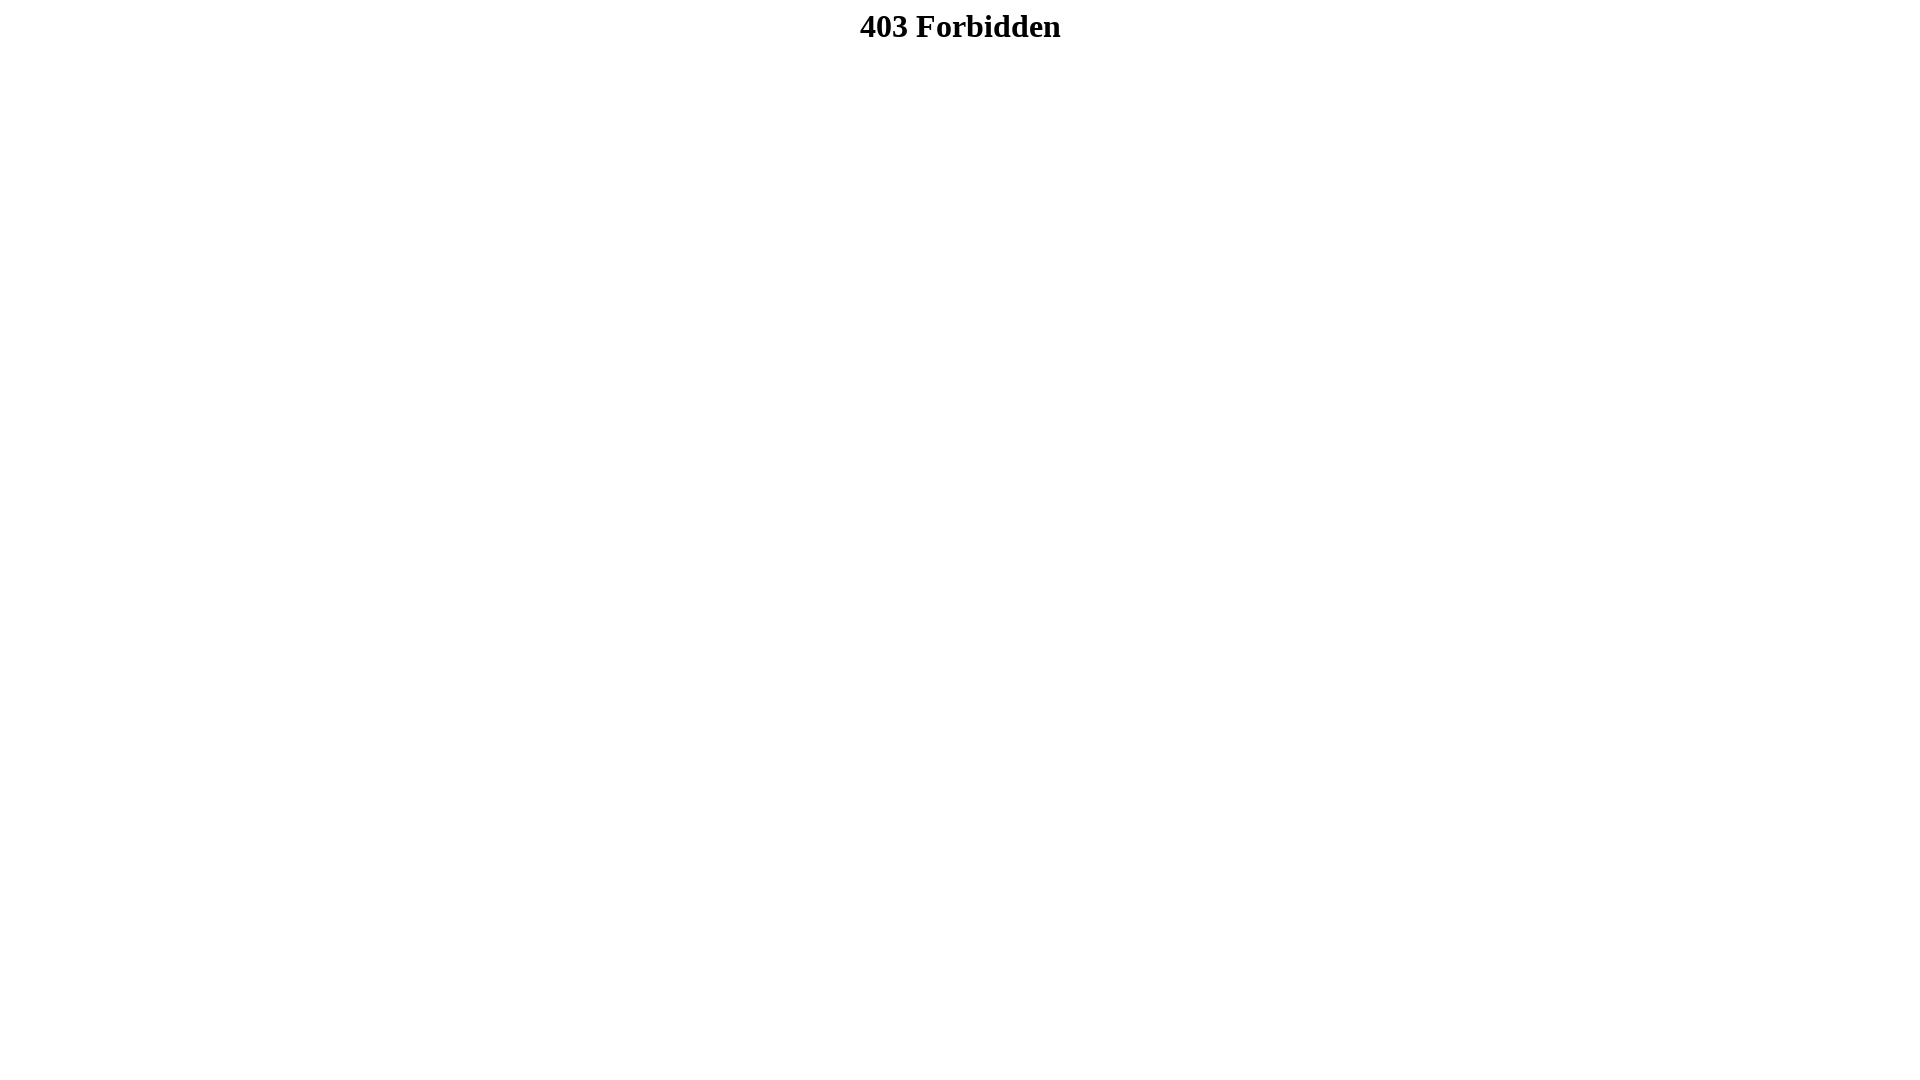

Retrieved current URL: https://www.seleniumeasy.com/lander
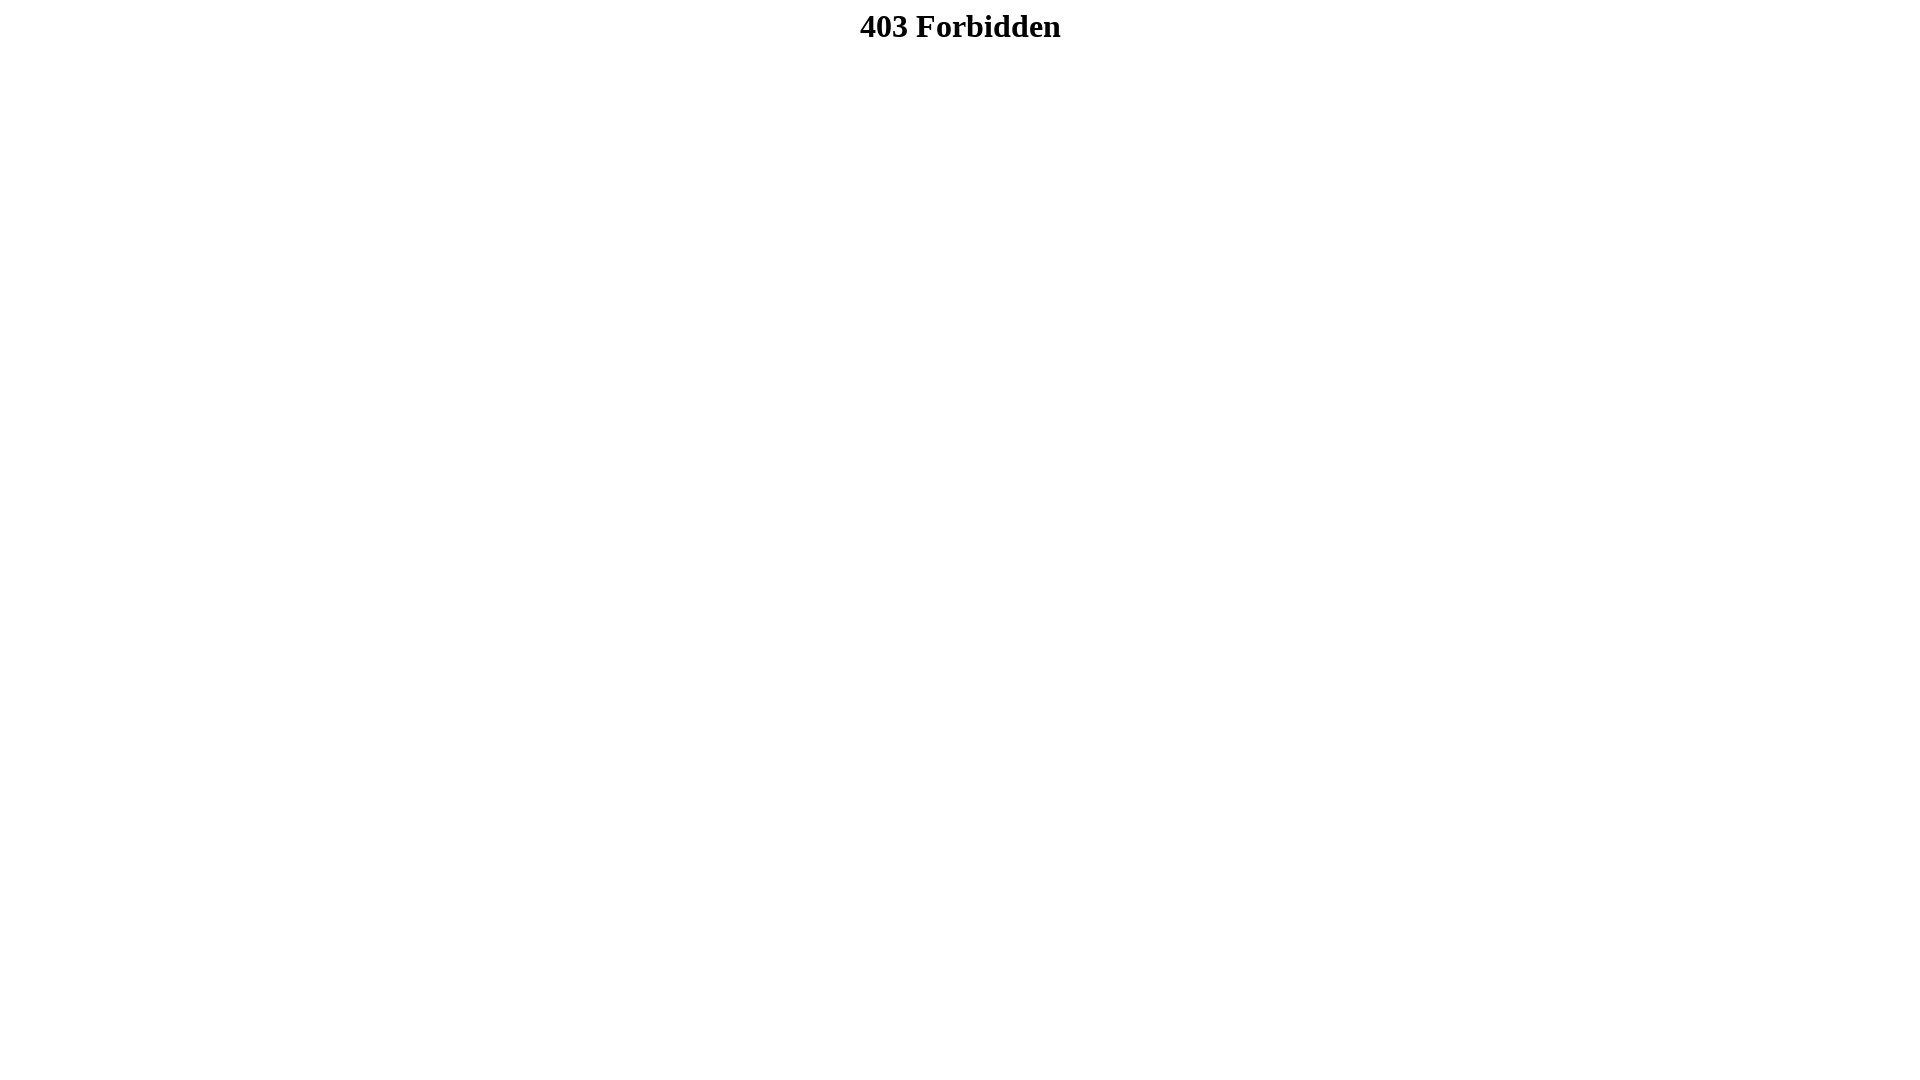

Page fully loaded (domcontentloaded state)
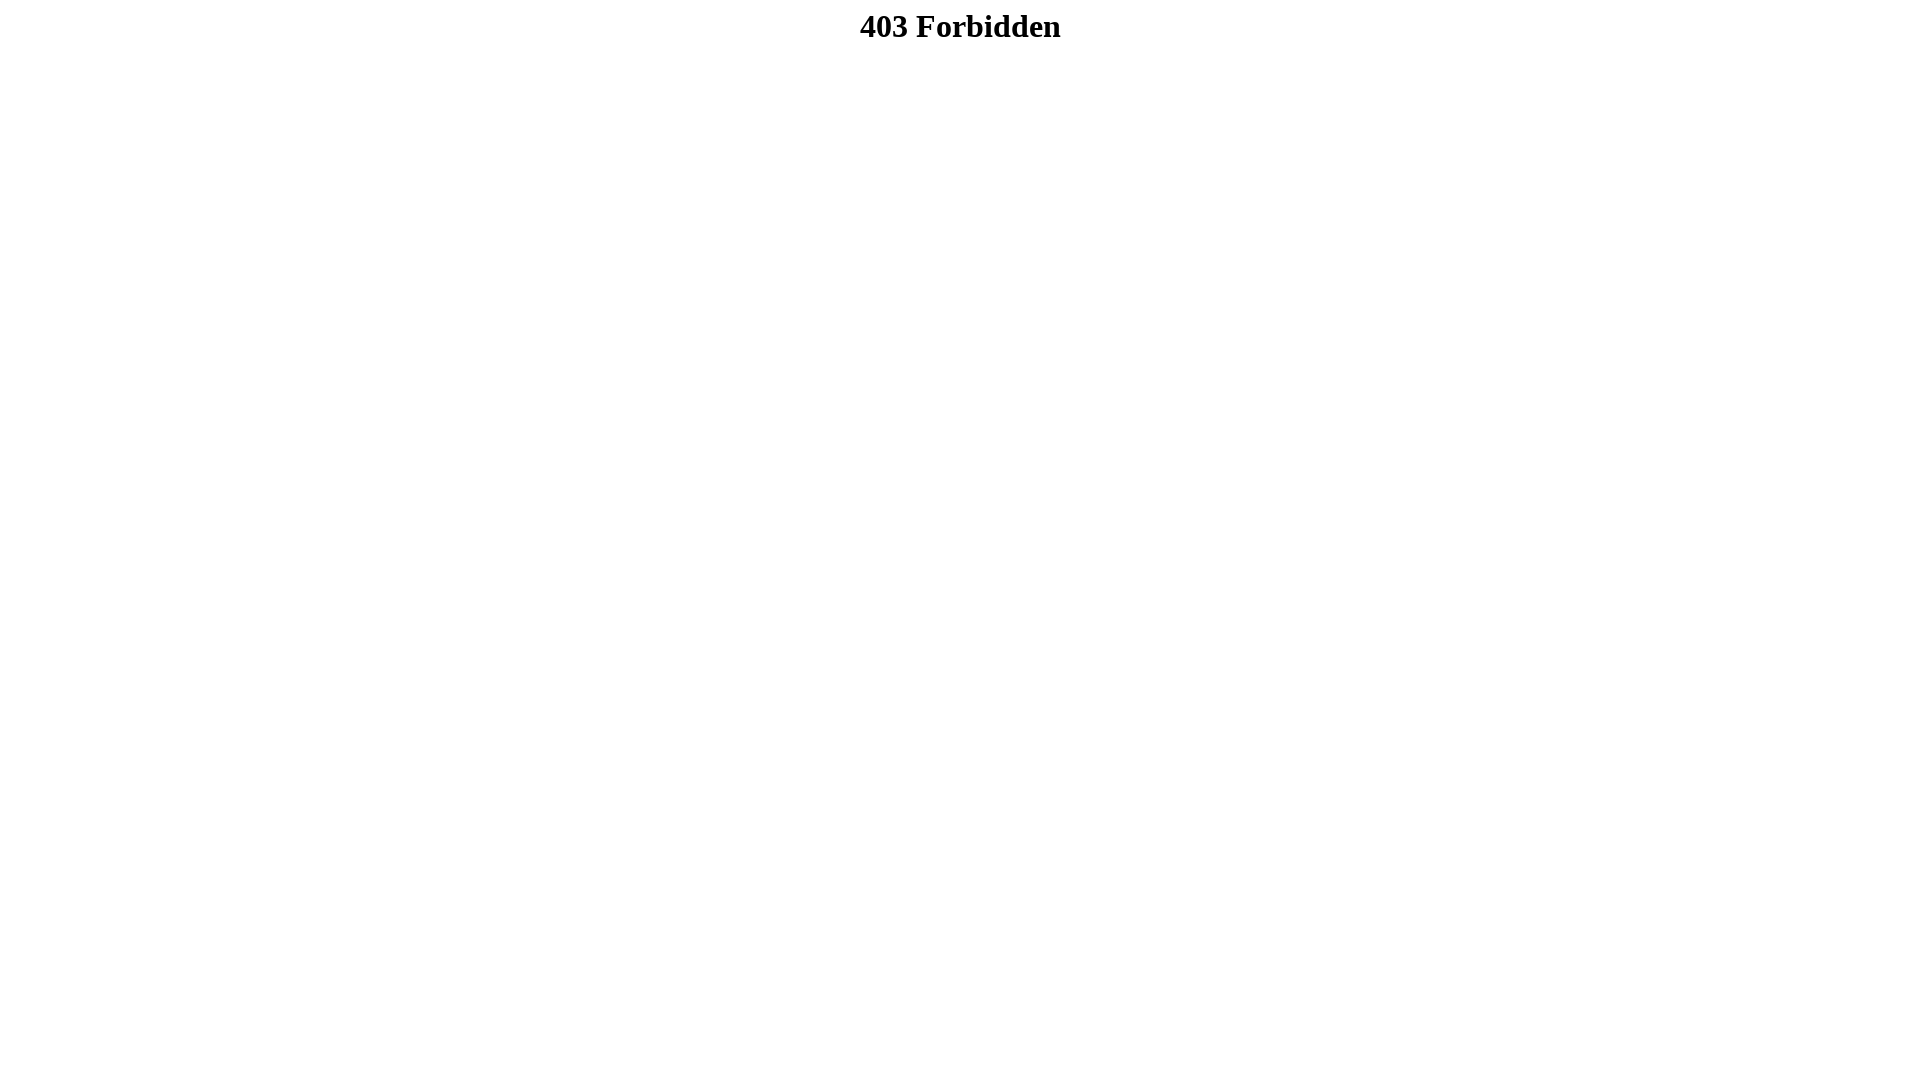

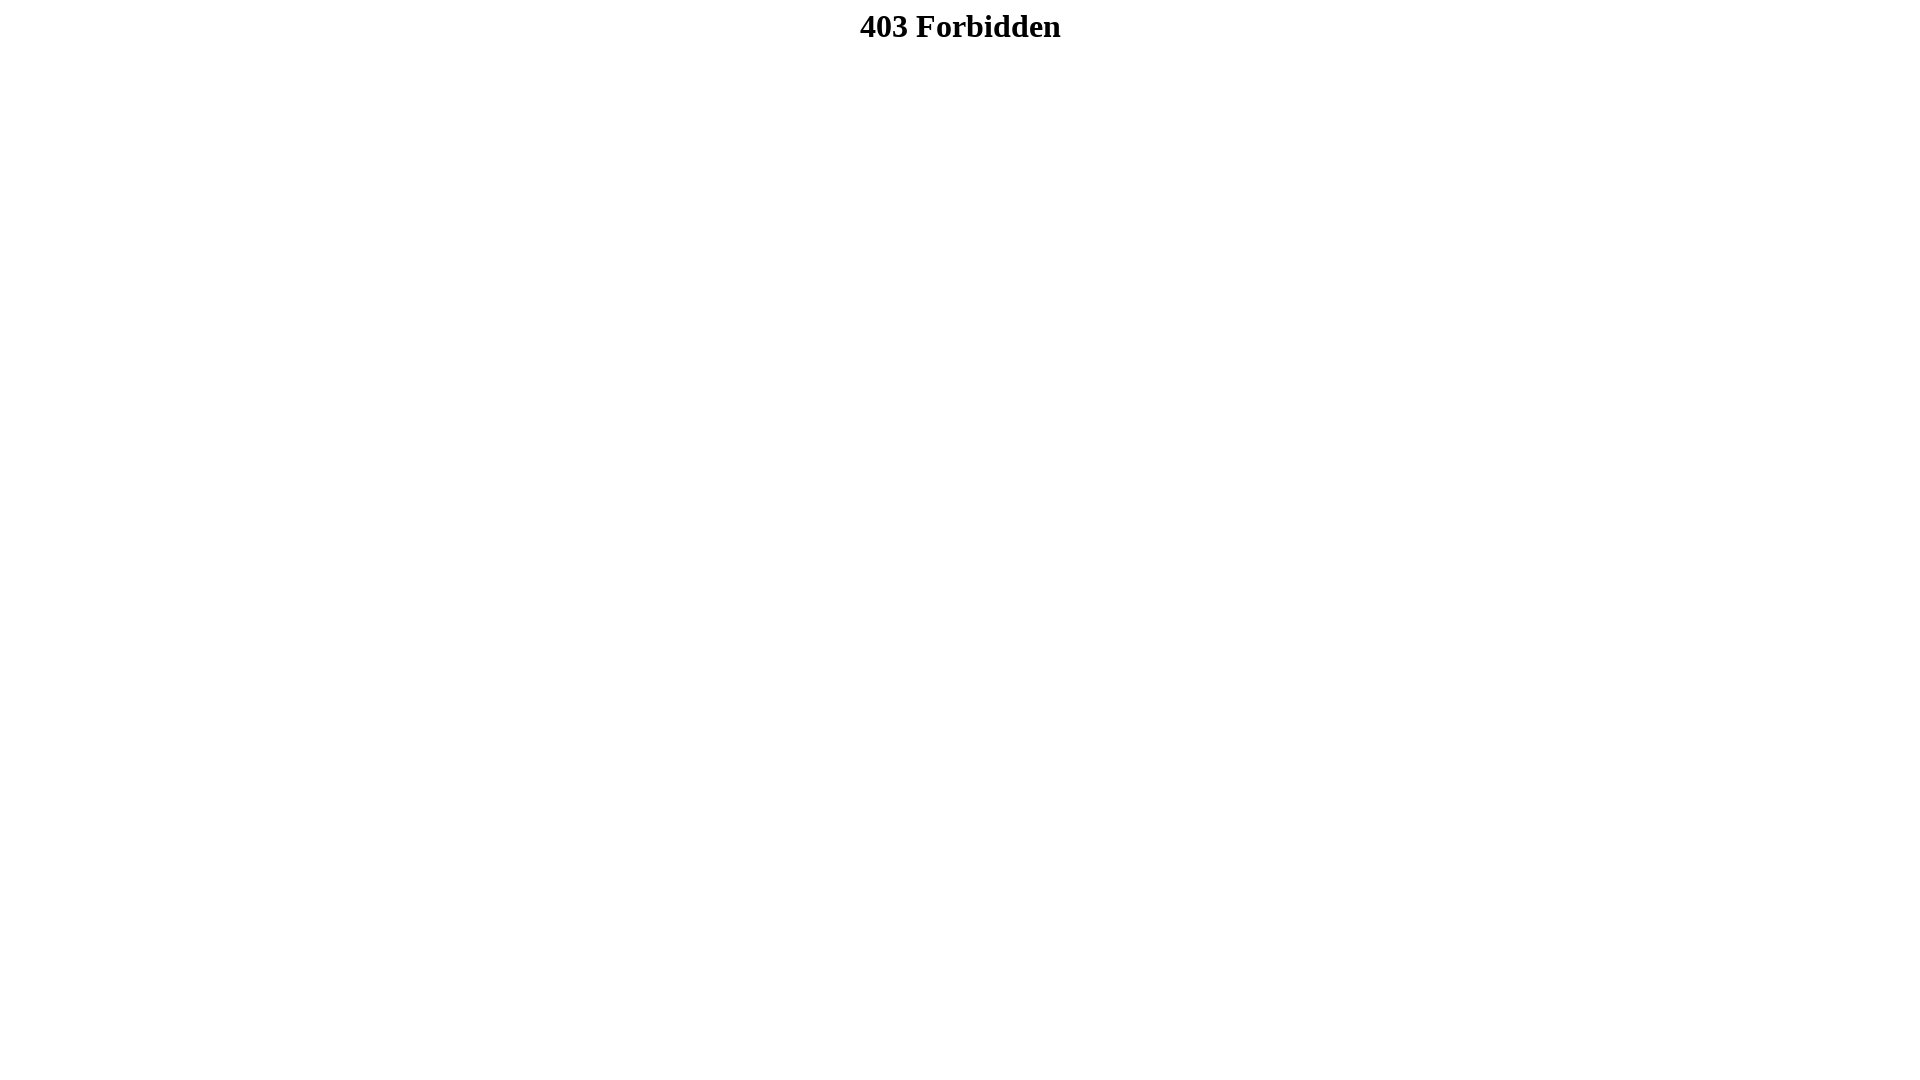